Tests scrolling functionality within an iframe element by scrolling from the iframe's origin point with a vertical offset

Starting URL: https://awesomeqa.com/selenium/frame_with_nested_scrolling_frame_out_of_view.html

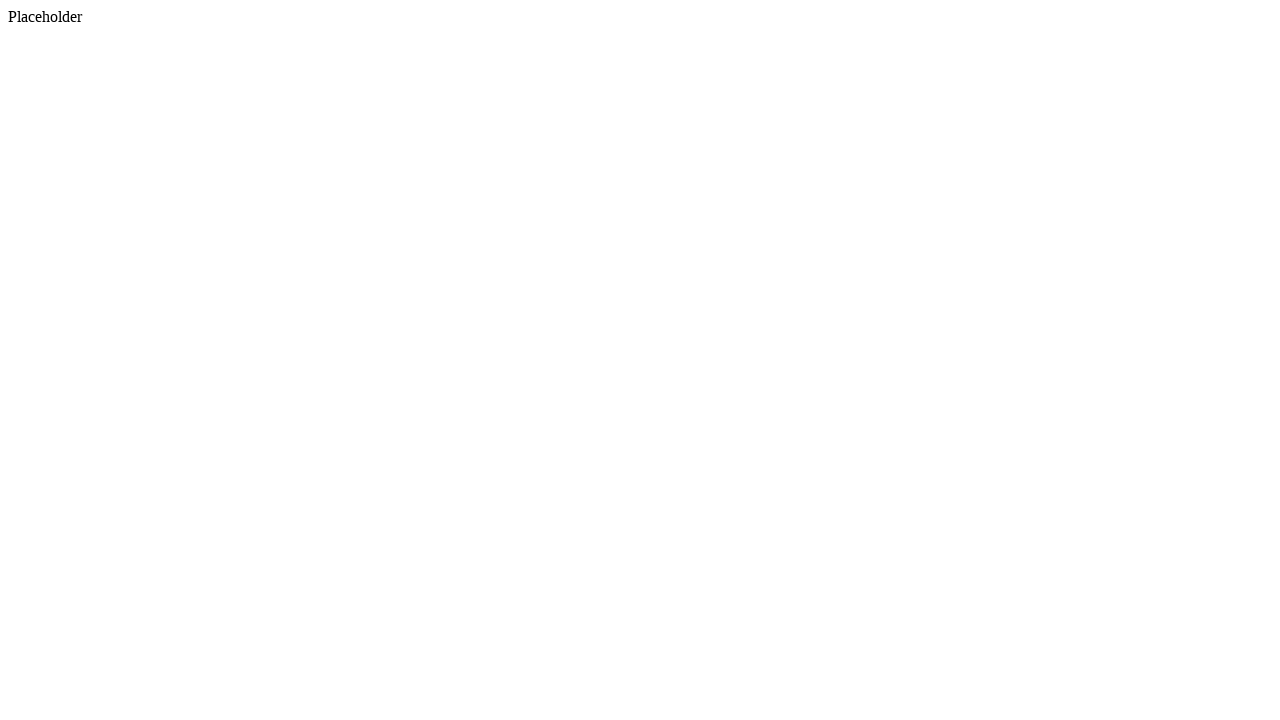

Located the first iframe element on the page
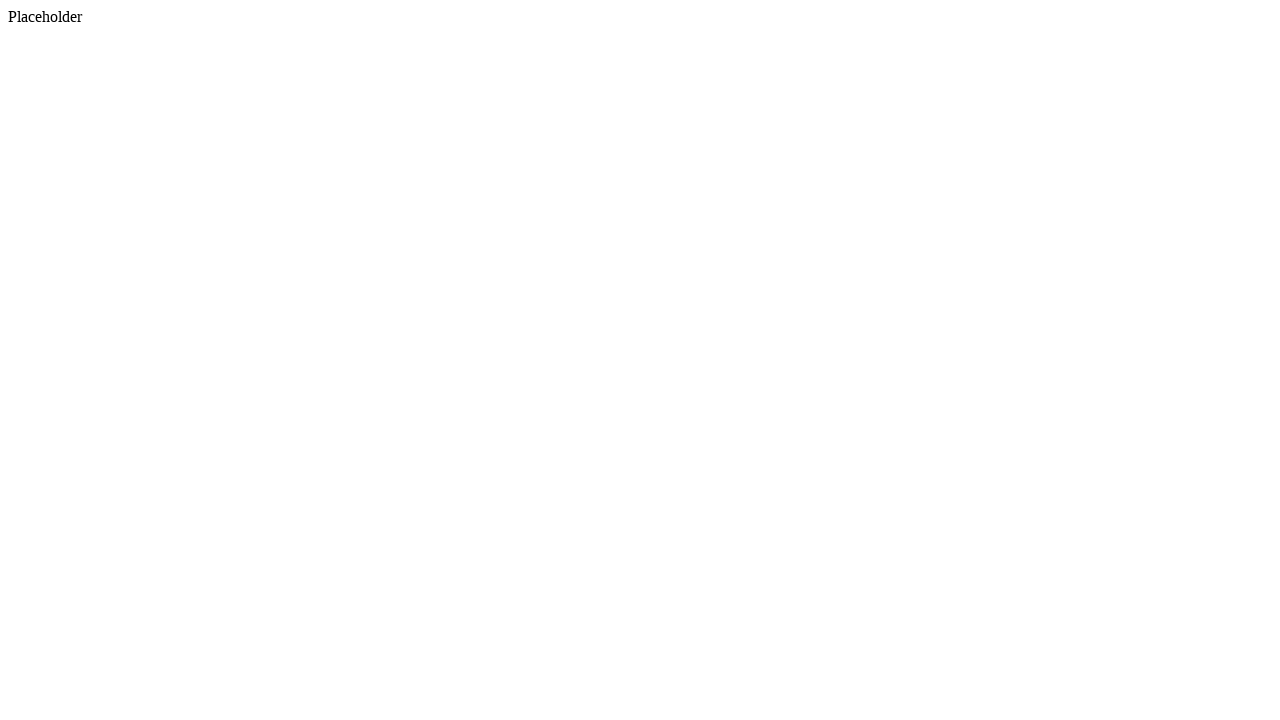

Located the first iframe element for scrolling
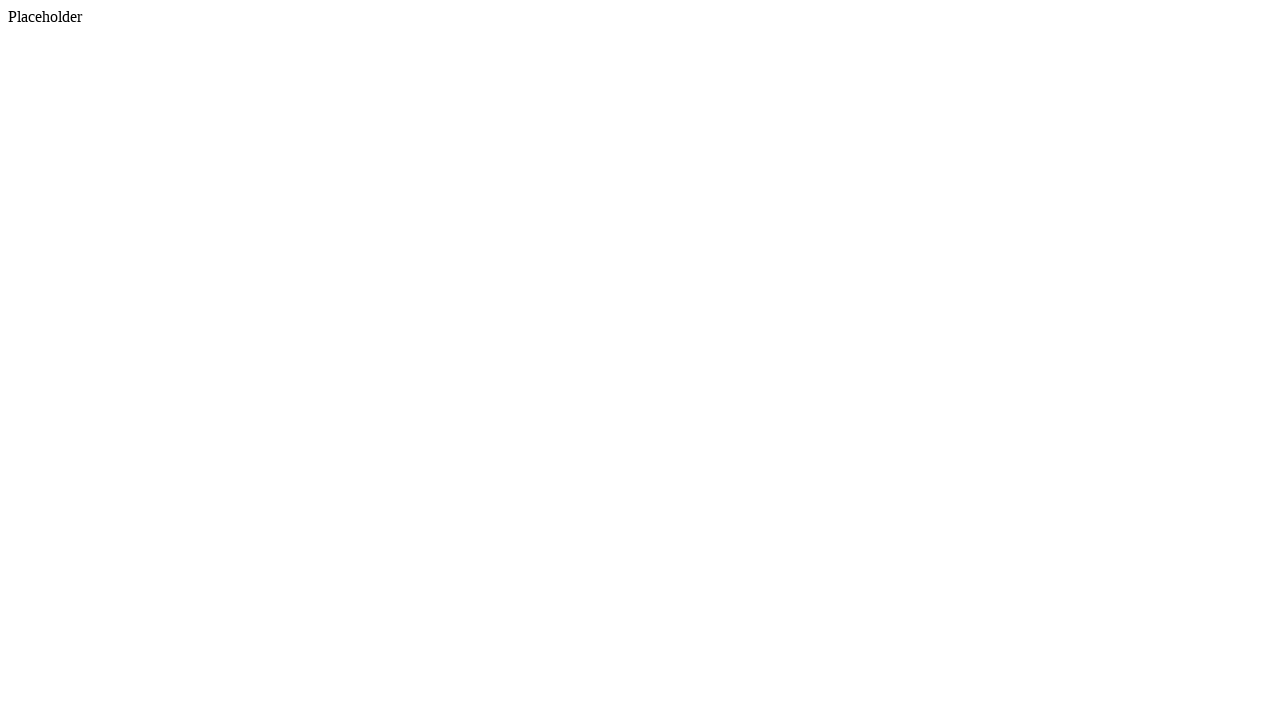

Scrolled iframe into view if needed
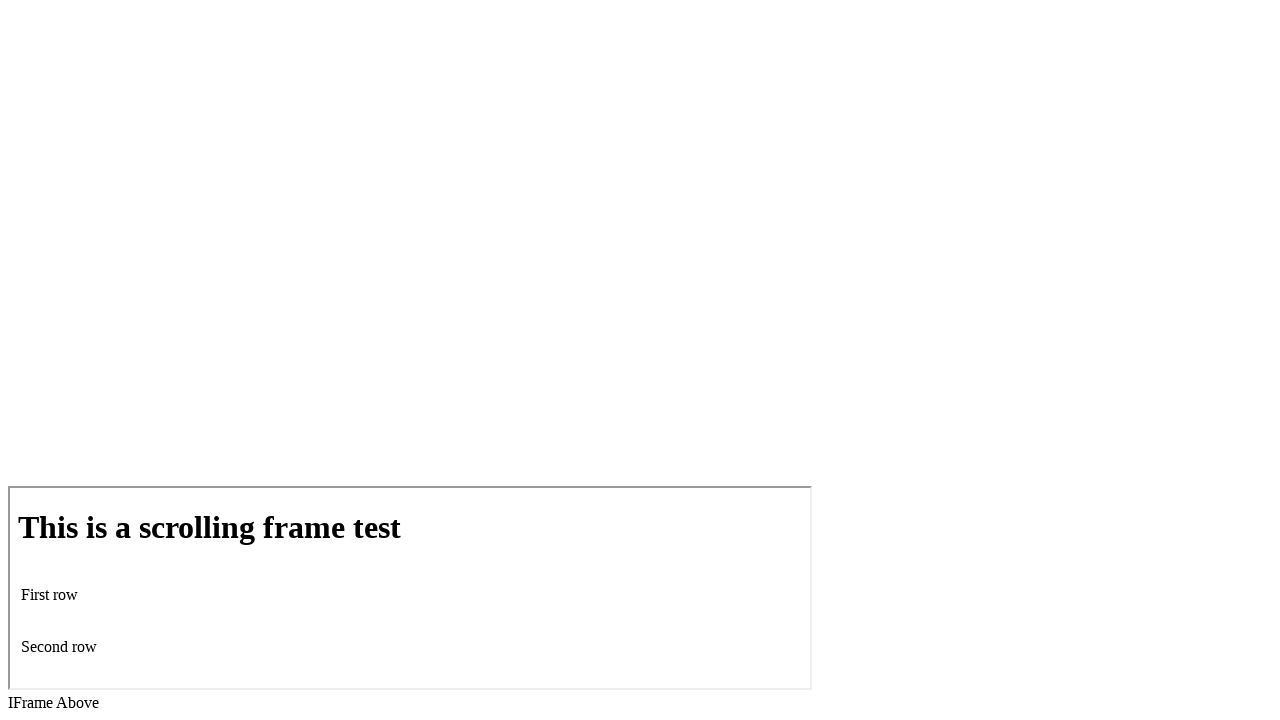

Scrolled down 200 pixels from the iframe origin point
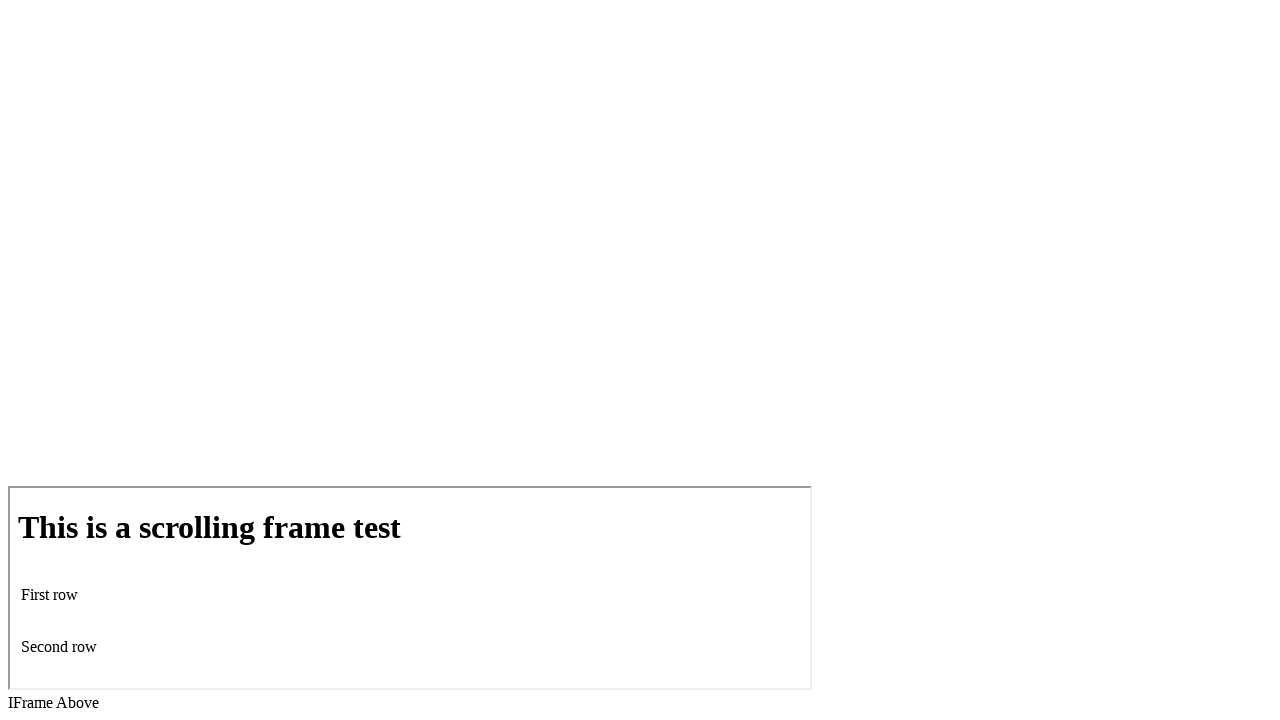

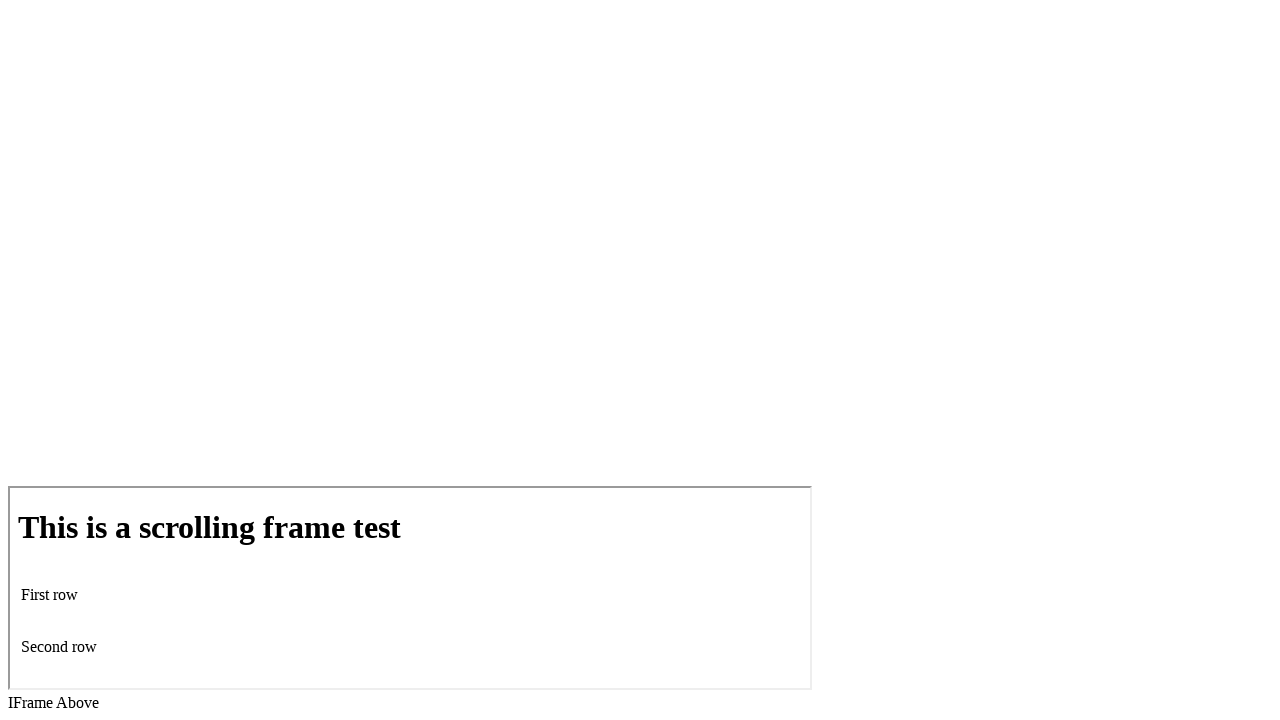